Fills out a form with first name, last name, and job title, then submits it and waits for success confirmation

Starting URL: http://formy-project.herokuapp.com/form

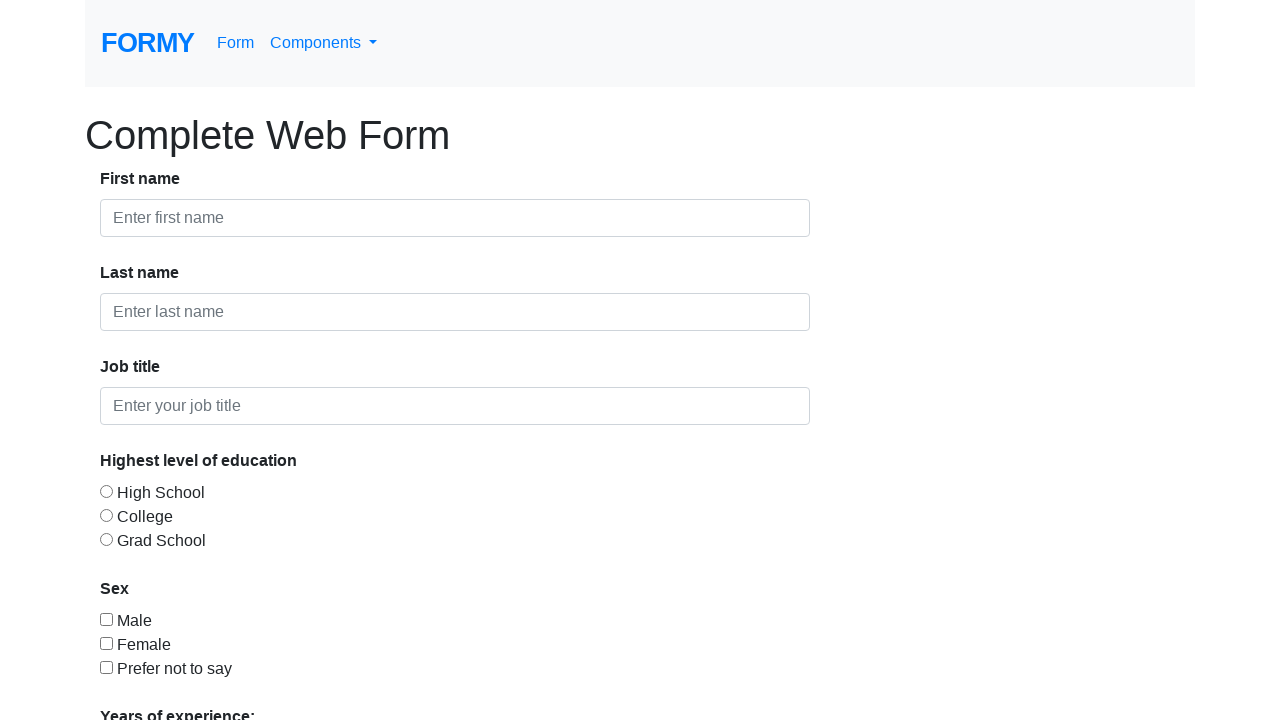

Filled in first name field with 'Firstname' on #first-name
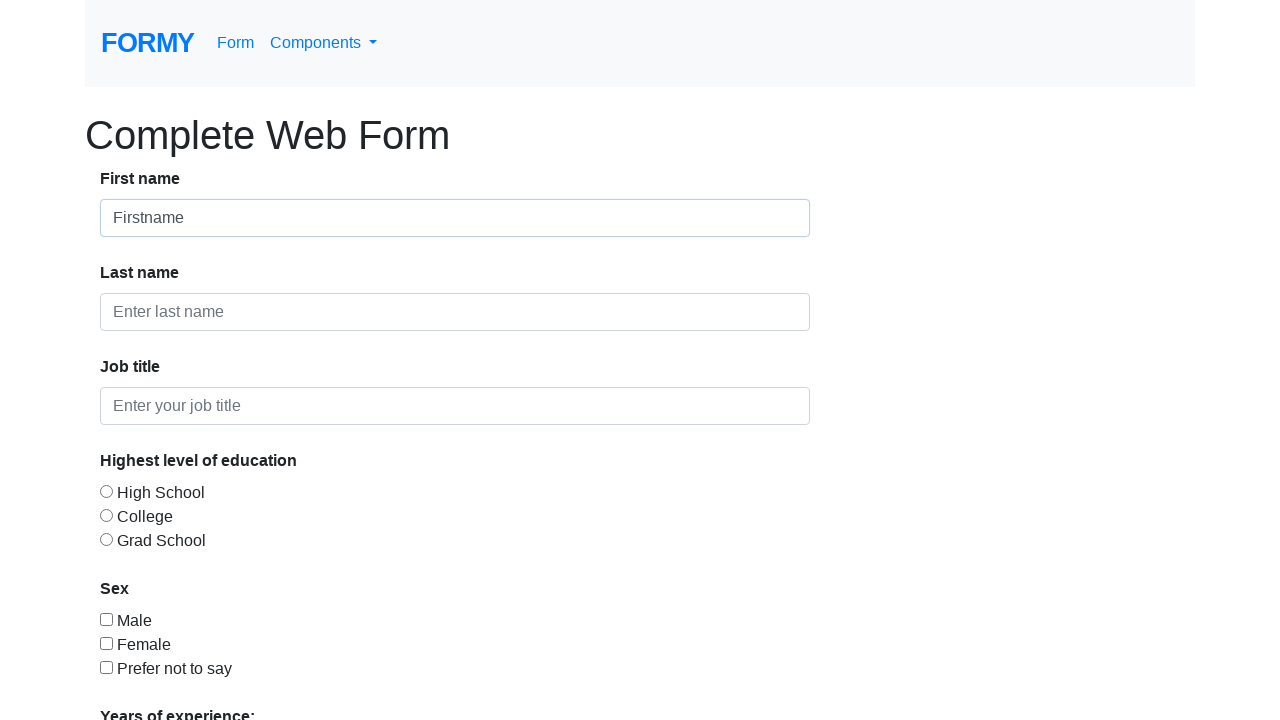

Filled in last name field with 'Lastname' on #last-name
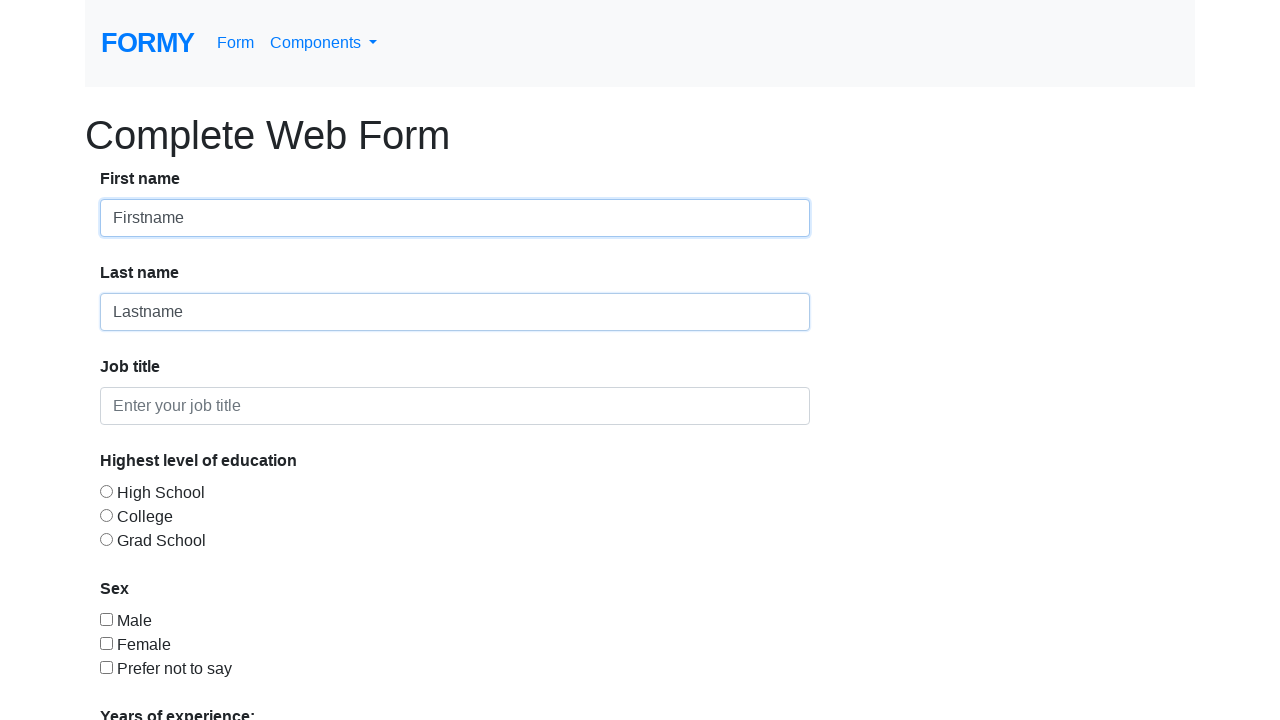

Filled in job title field with 'Tester' on #job-title
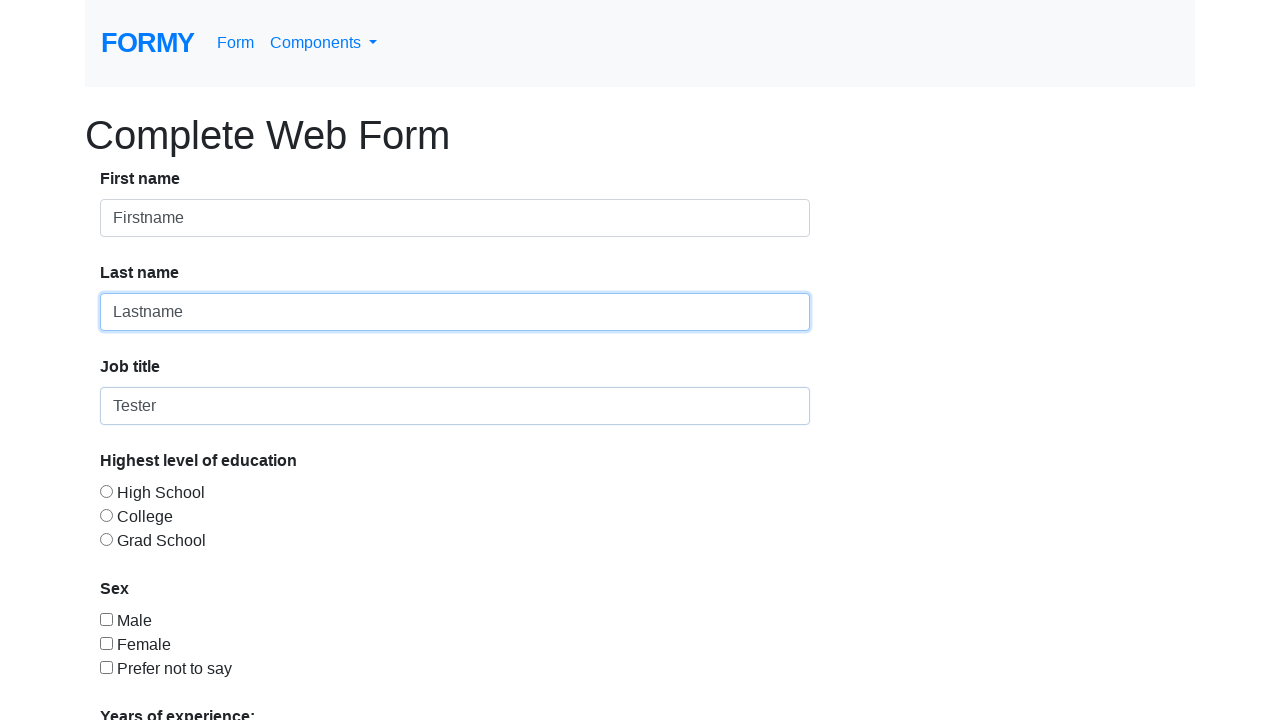

Clicked submit button to submit the form at (148, 680) on a.btn
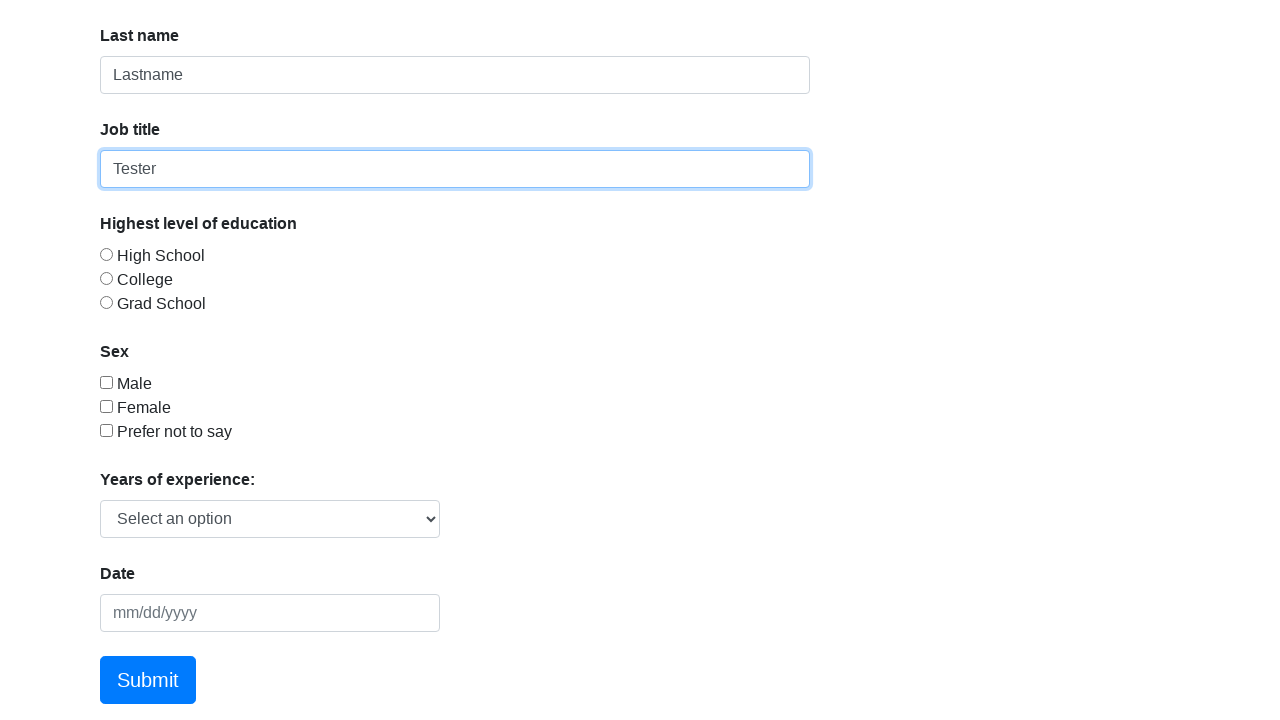

Success confirmation message appeared - form was successfully submitted
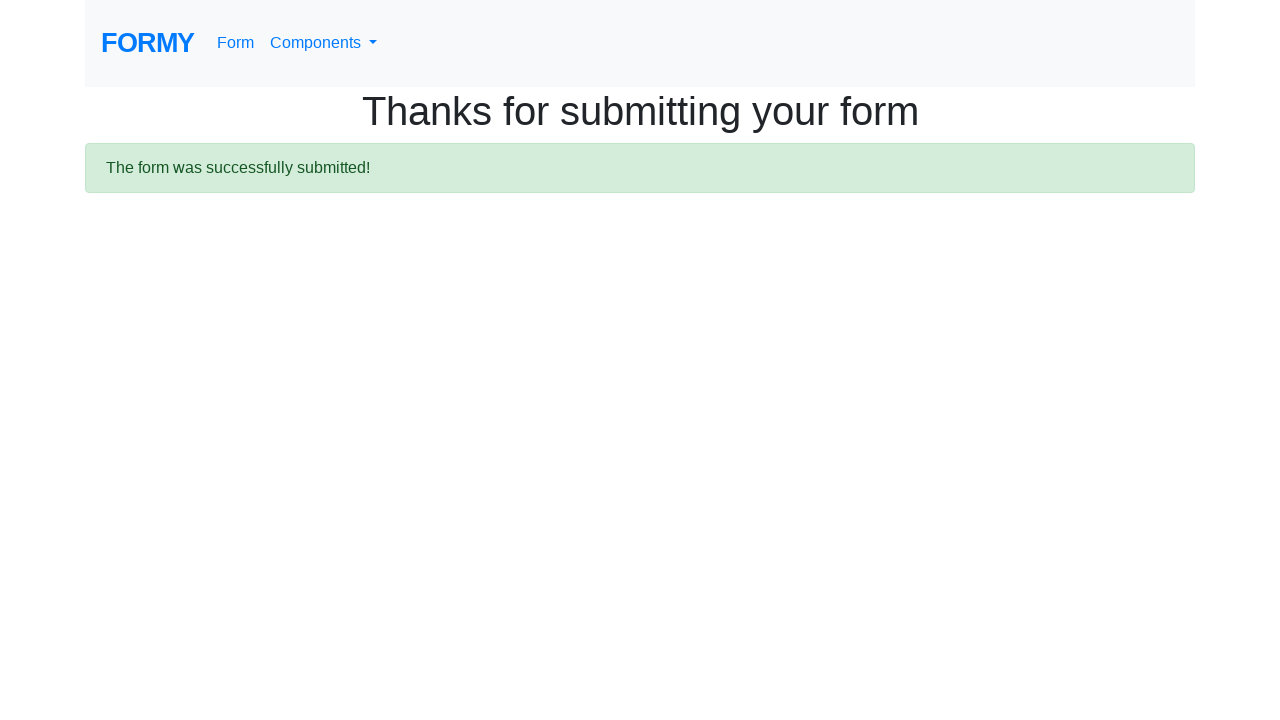

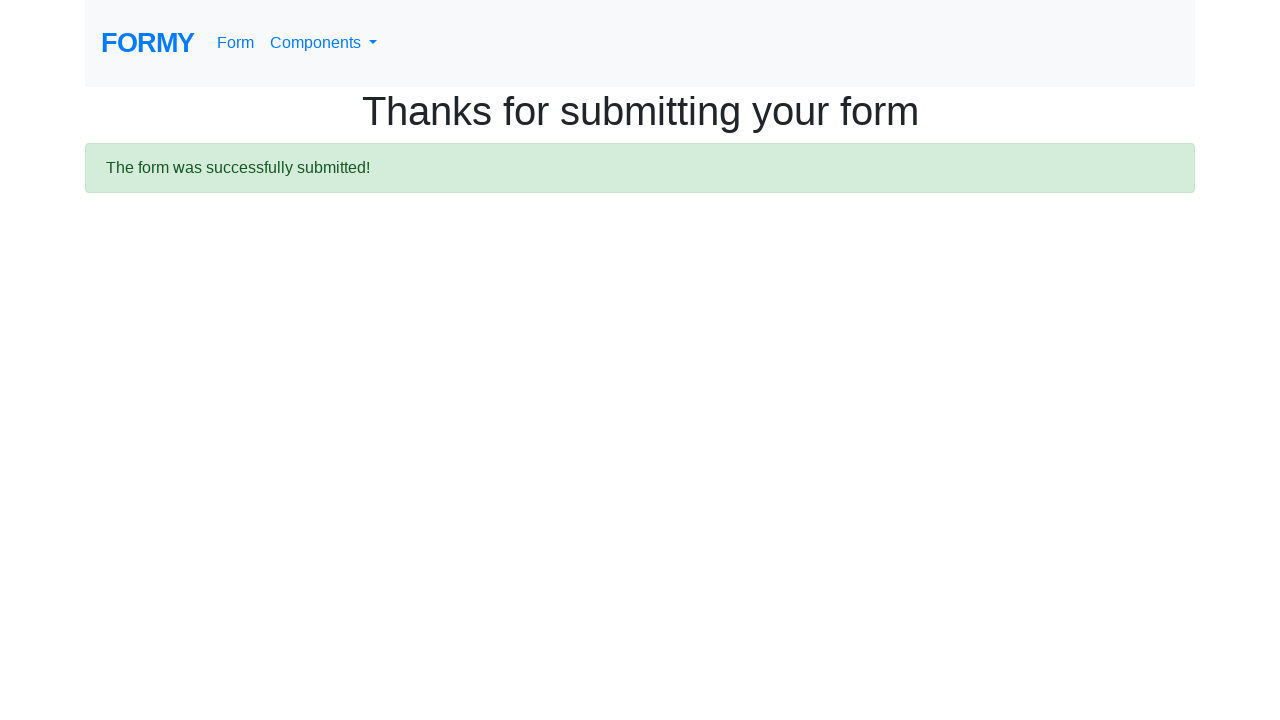